Tests web table interaction by selecting multiple employee checkboxes and retrieving their information from the table

Starting URL: https://selectorshub.com/xpath-practice-page/

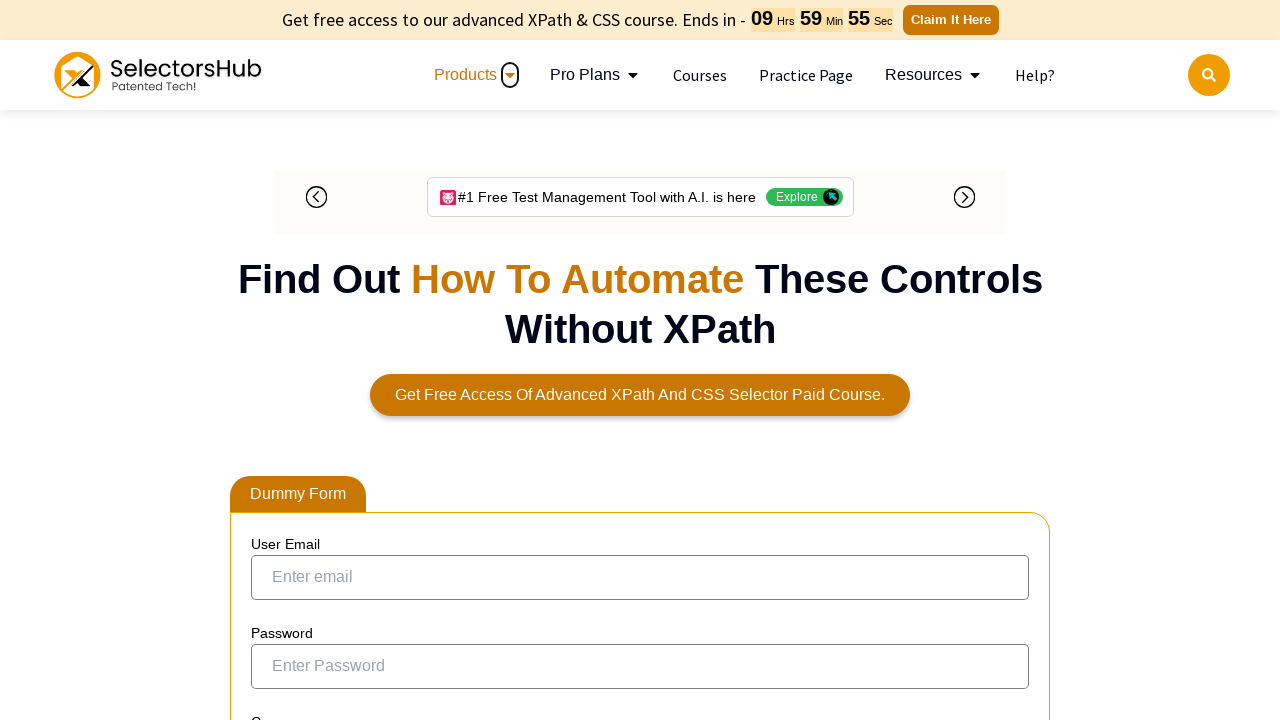

Selected checkbox for Garry.White at (274, 353) on xpath=//a[text()='Garry.White']//parent::td//preceding-sibling::td/input[@type='
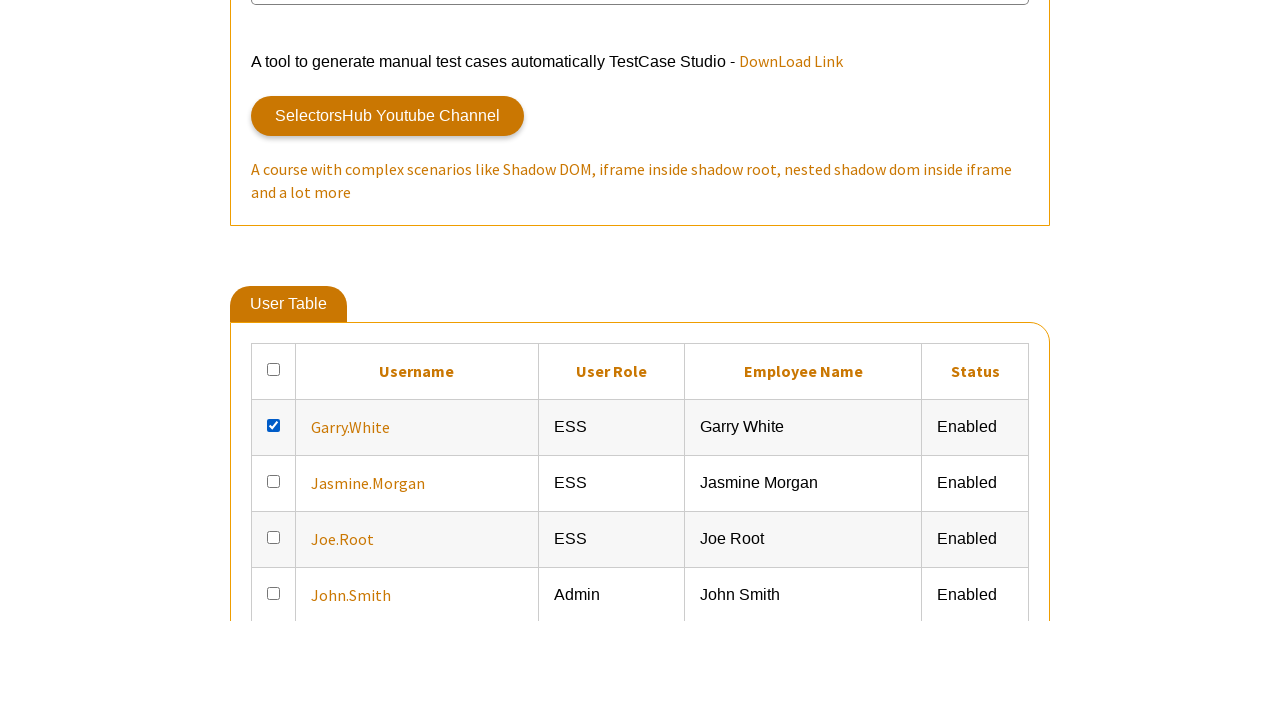

Selected checkbox for Jordan.Mathews at (274, 360) on xpath=//a[text()='Jordan.Mathews']//parent::td//preceding-sibling::td/input[@typ
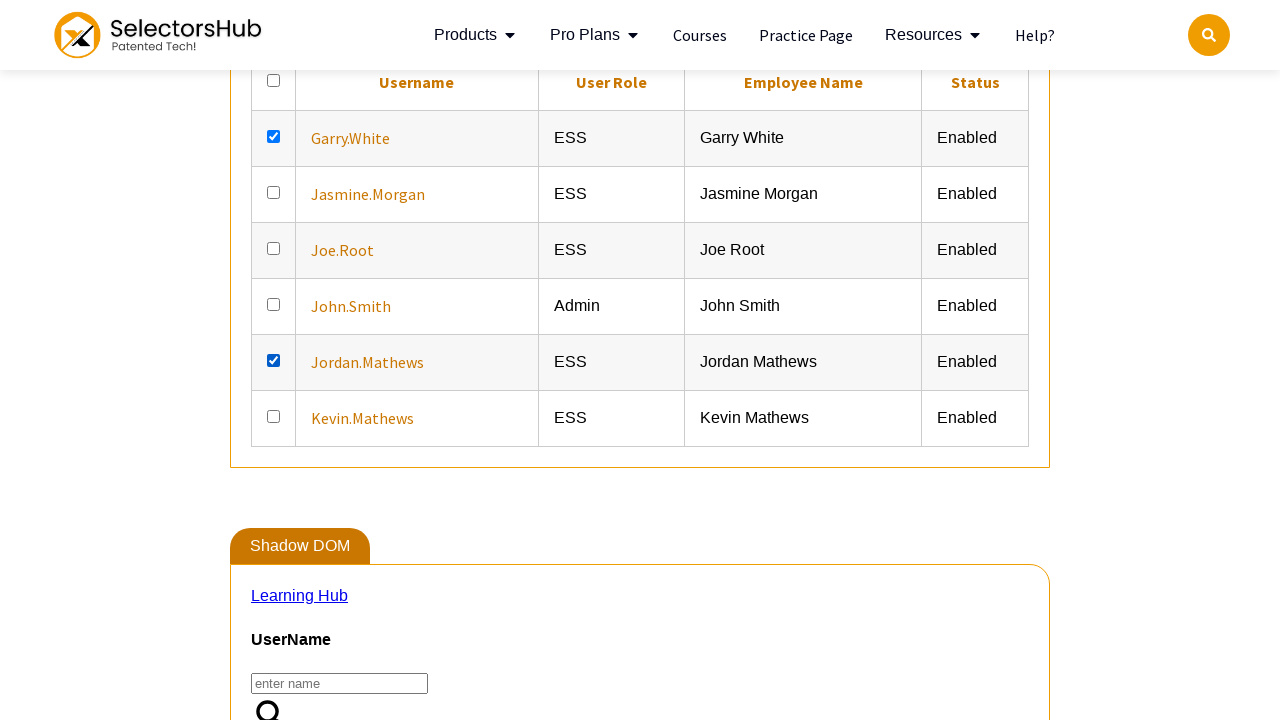

Selected checkbox for Jasmine.Morgan at (274, 192) on xpath=//a[text()='Jasmine.Morgan']//parent::td//preceding-sibling::td/input[@typ
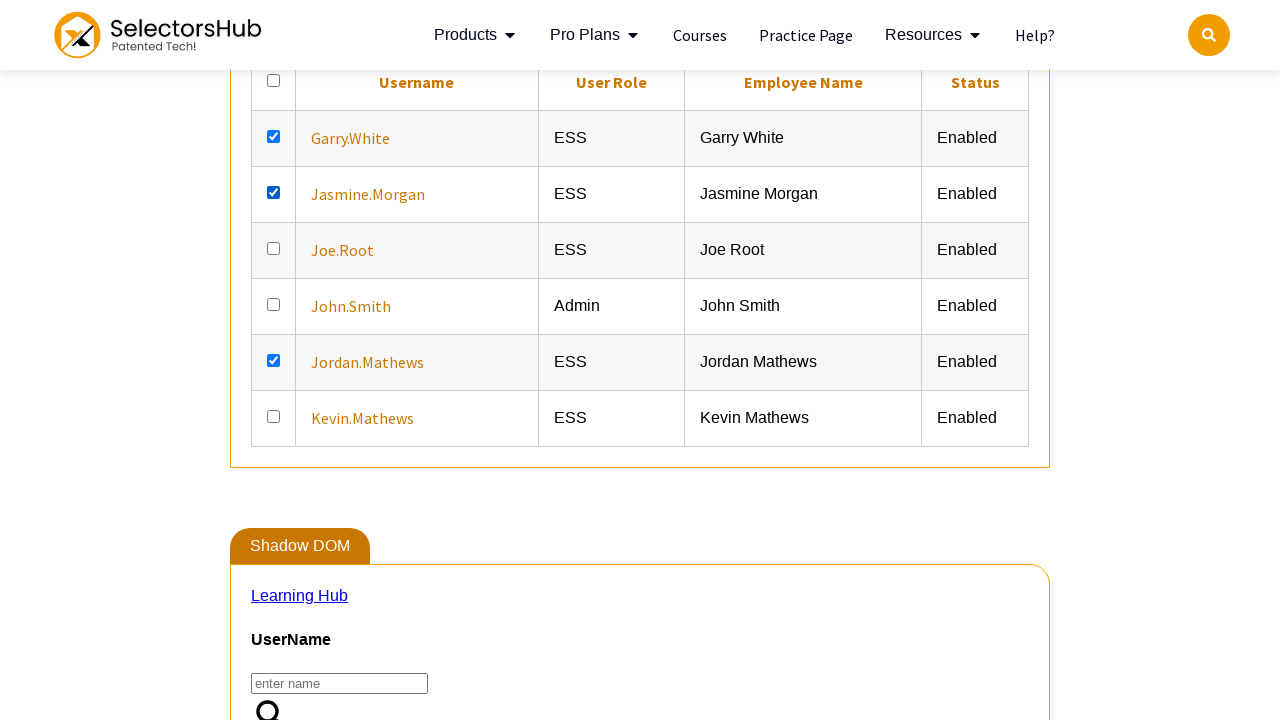

Selected checkbox for John.Smith at (274, 304) on xpath=//a[text()='John.Smith']//parent::td//preceding-sibling::td/input[@type='c
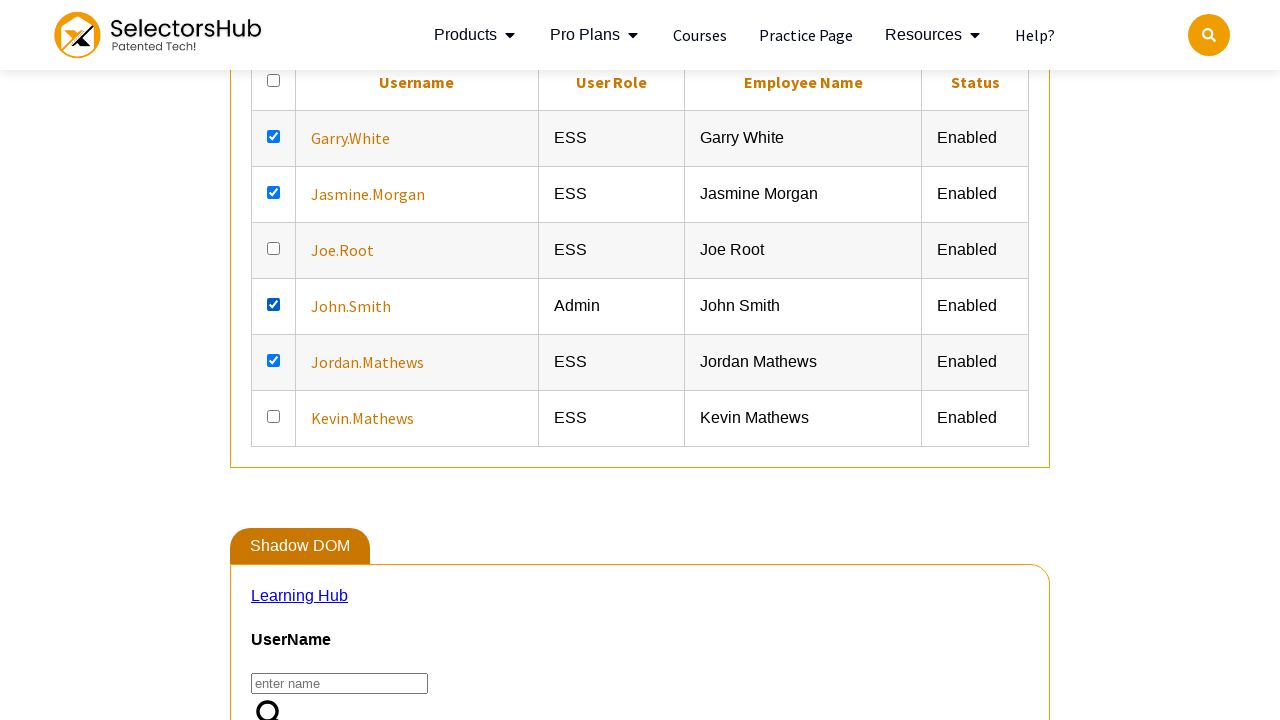

Verified employee information is displayed for Garry.White
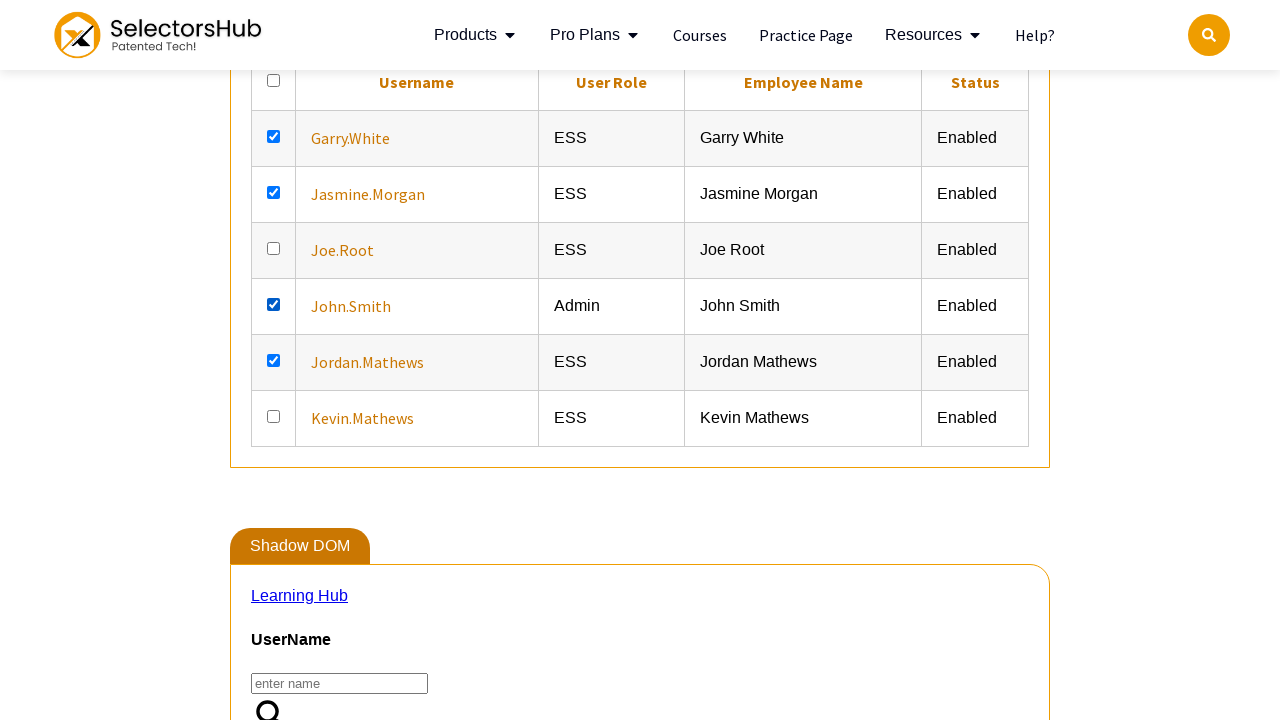

Verified employee information is displayed for Jordan.Mathews
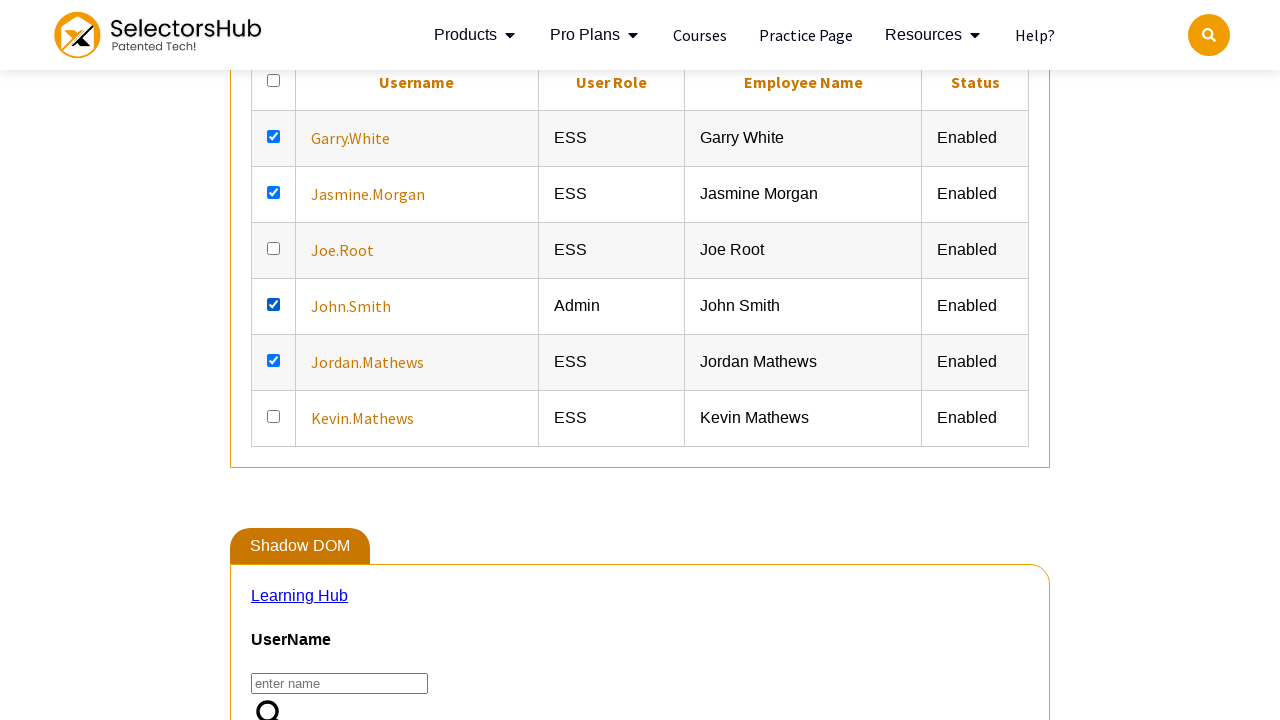

Verified employee information is displayed for Jasmine.Morgan
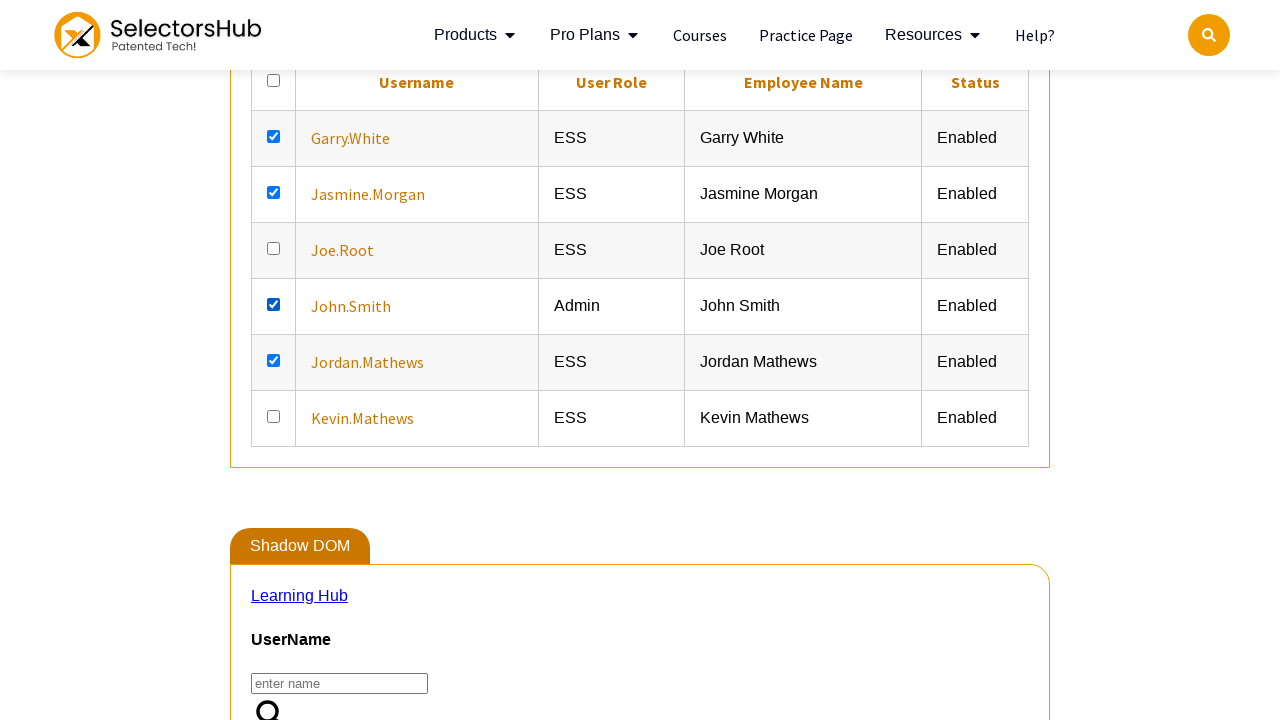

Verified employee information is displayed for John.Smith
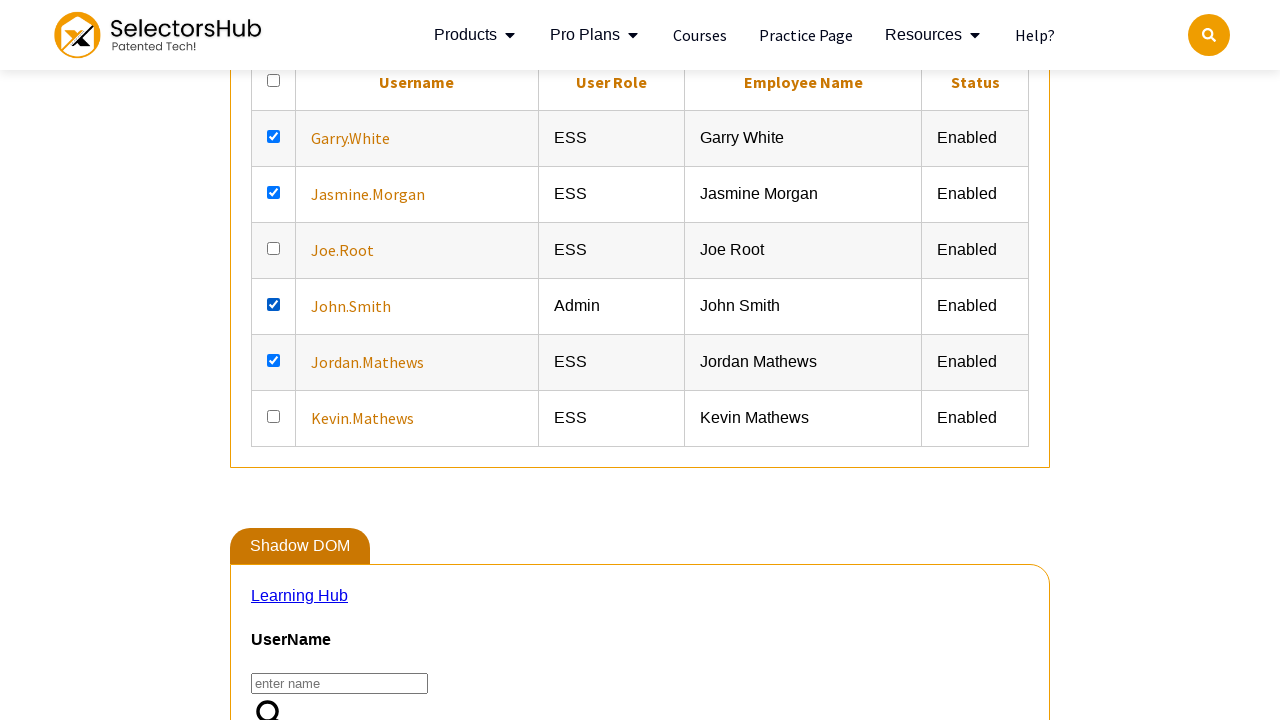

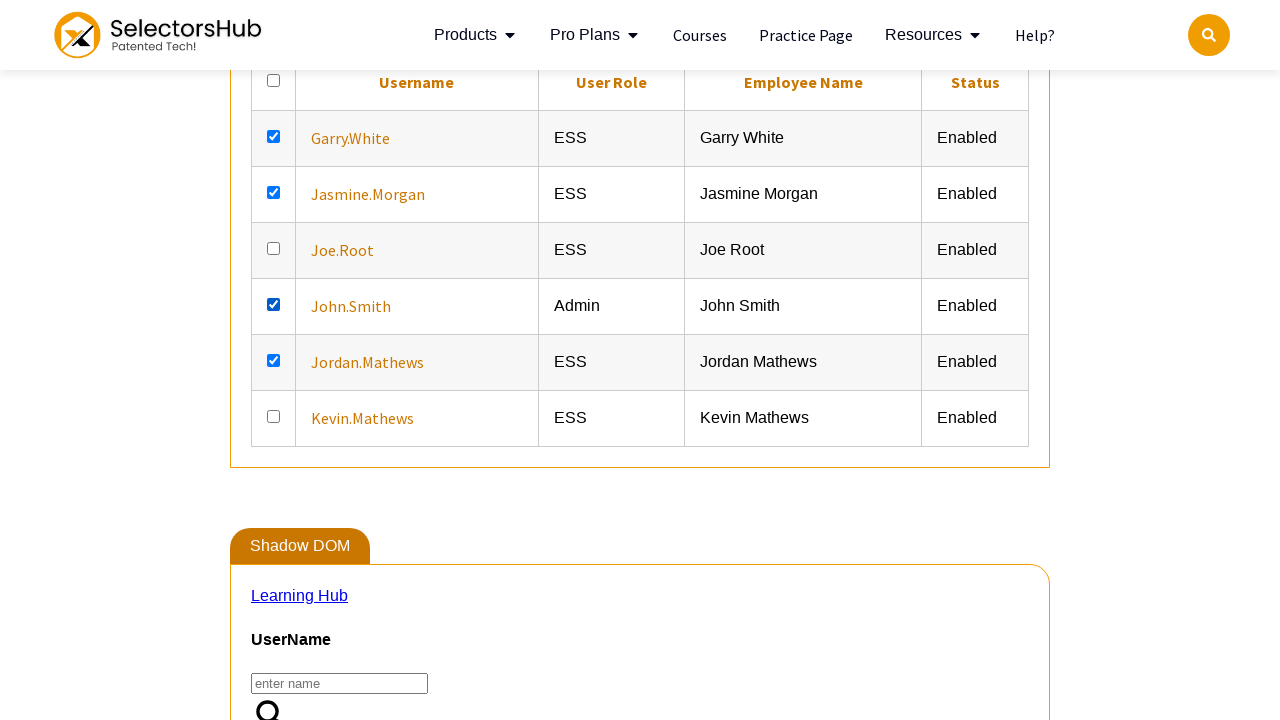